Tests dropdown select functionality by selecting options using index, value, and visible text methods, then verifies the dropdown contains the expected number of options.

Starting URL: https://the-internet.herokuapp.com/dropdown

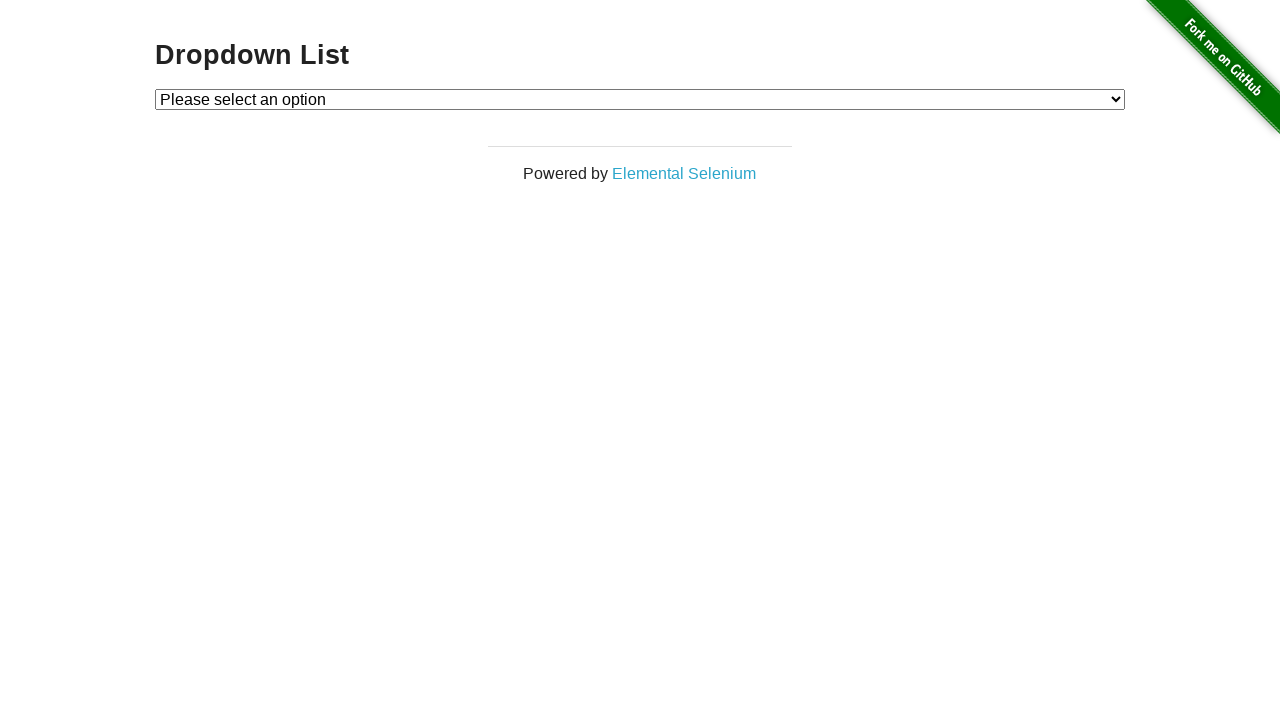

Selected dropdown option by index 1 on #dropdown
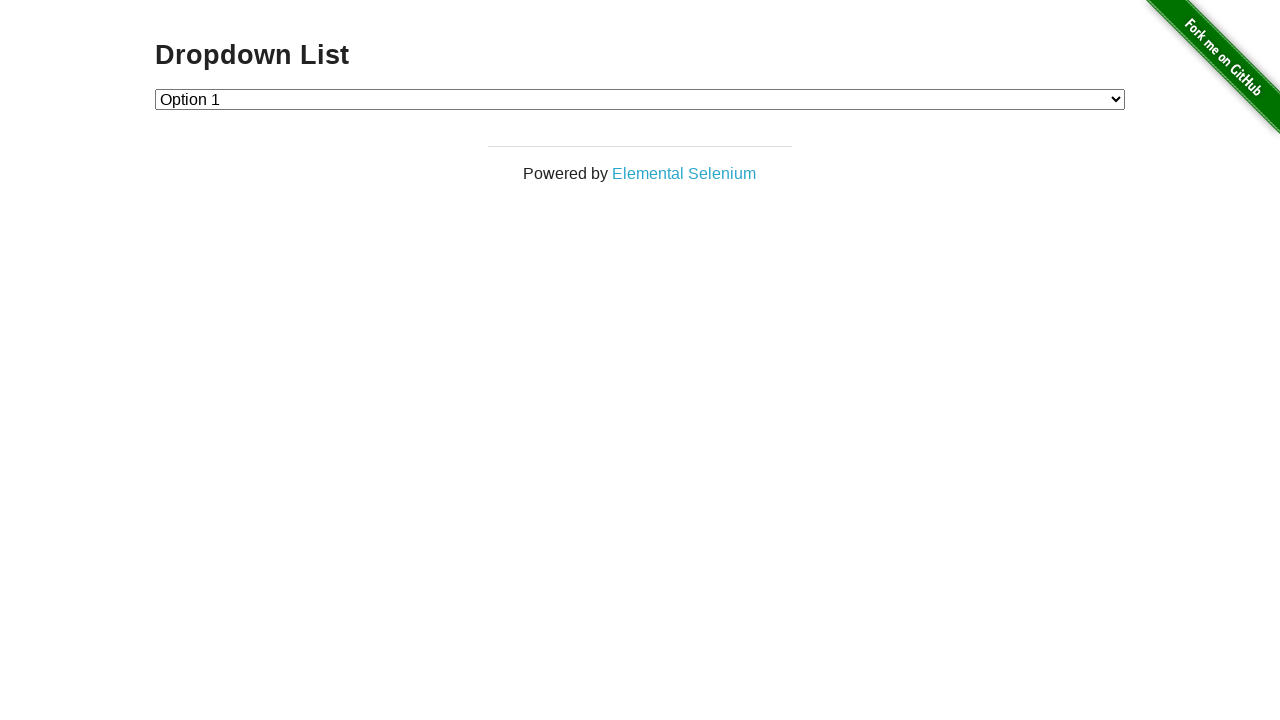

Retrieved selected option text: Option 1
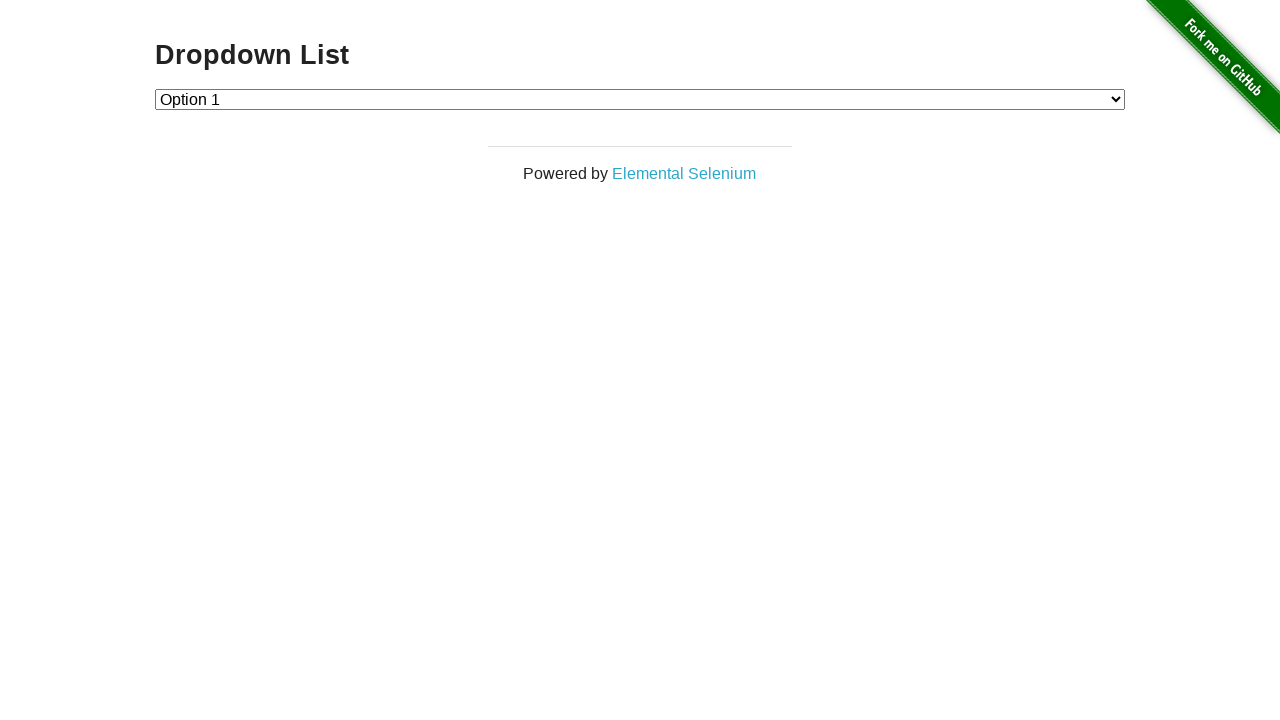

Selected dropdown option by value '2' on #dropdown
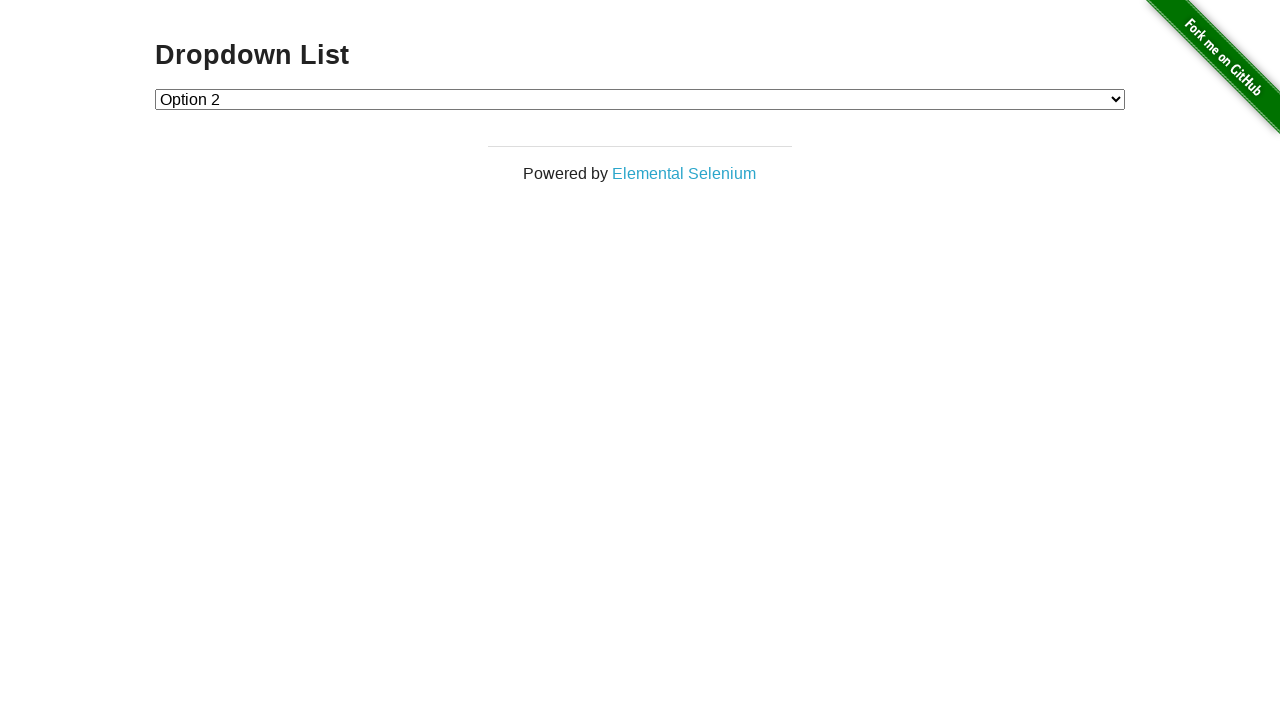

Retrieved selected option text: Option 2
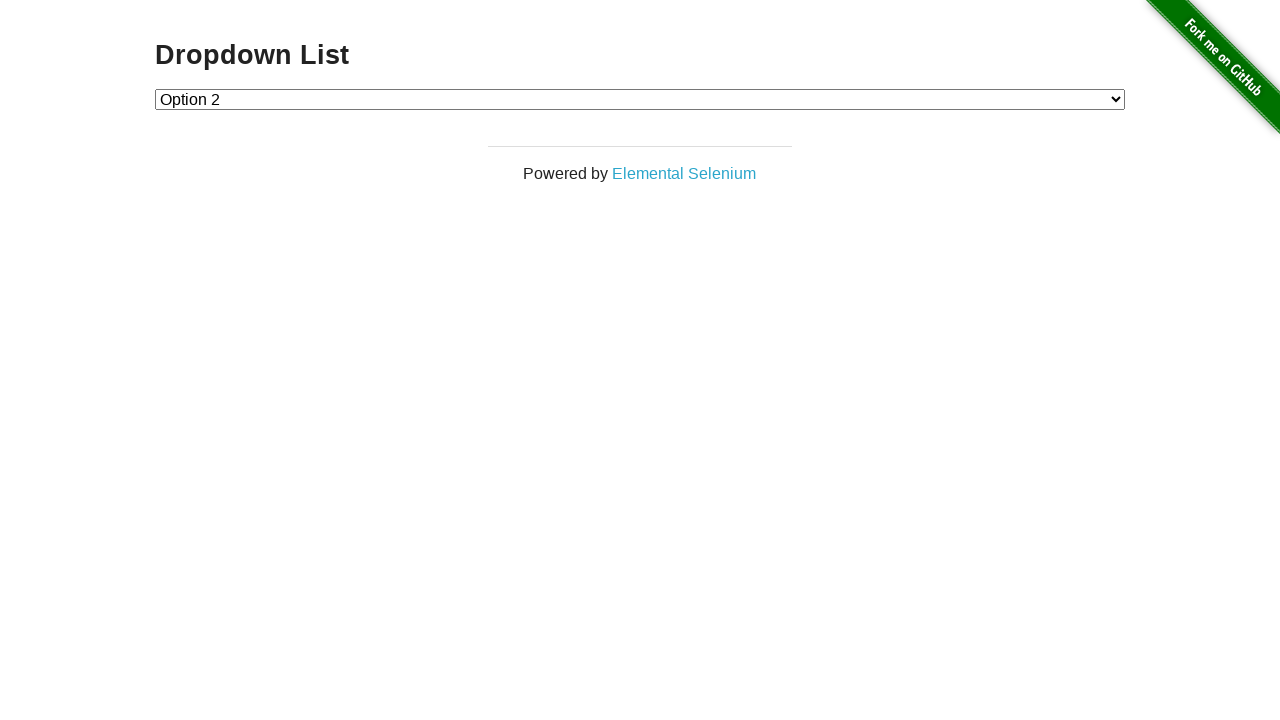

Selected dropdown option by visible text 'Option 1' on #dropdown
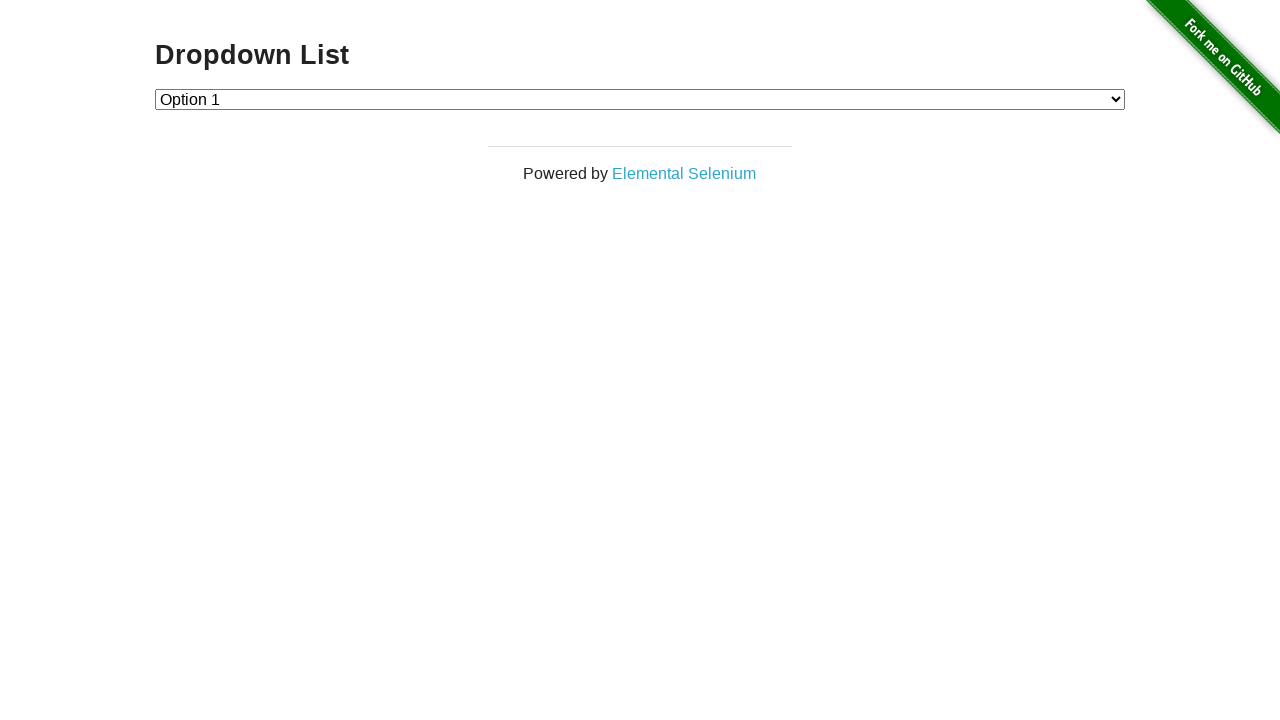

Retrieved selected option text: Option 1
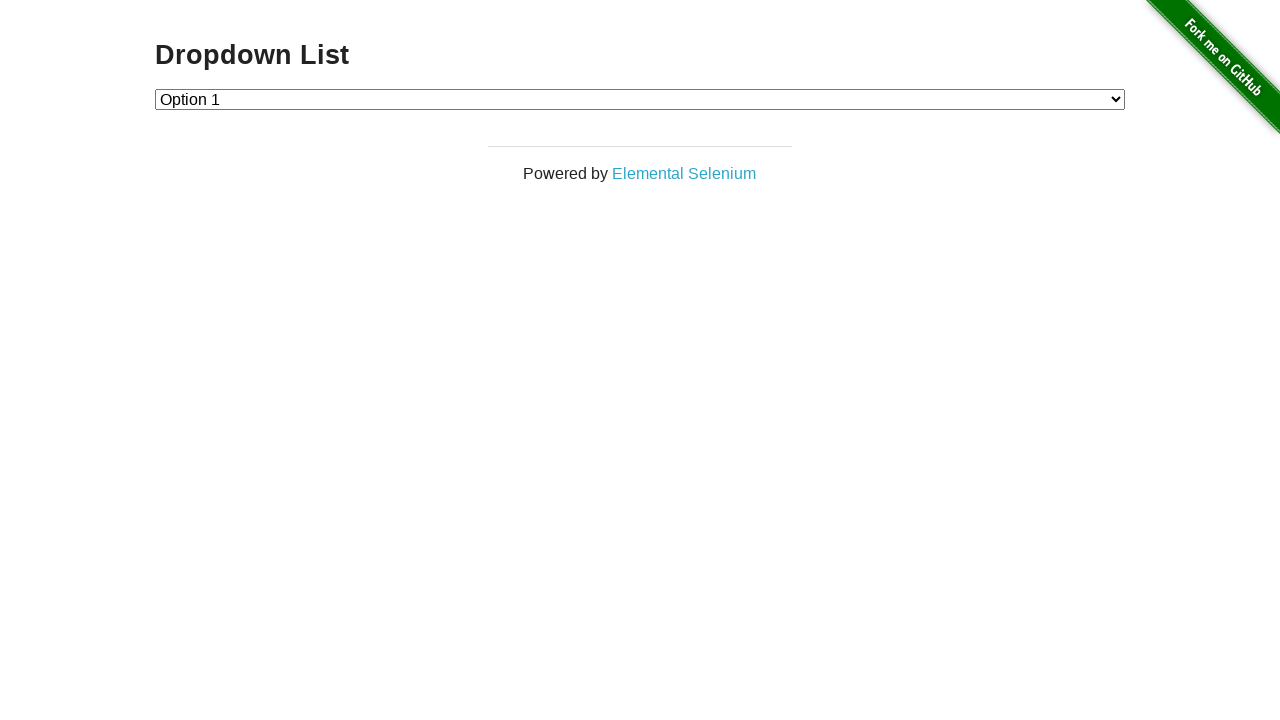

Retrieved all dropdown options, found 3 options
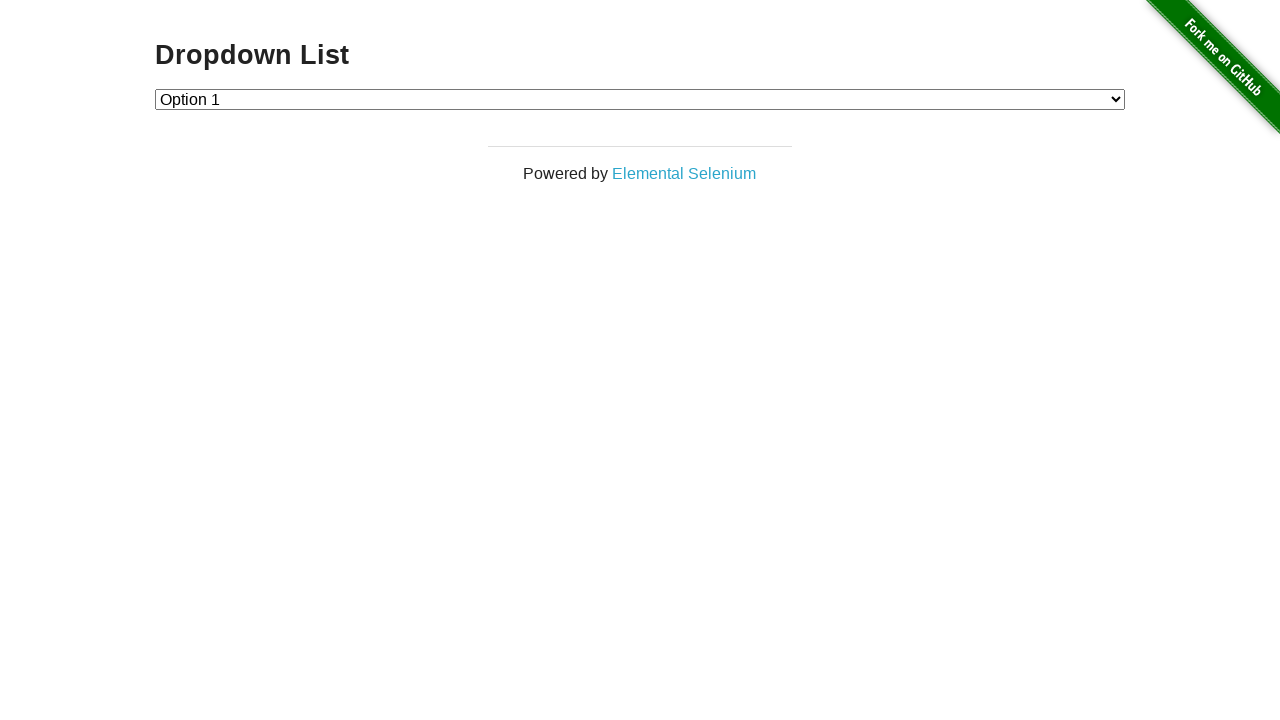

Verified dropdown has 3 options
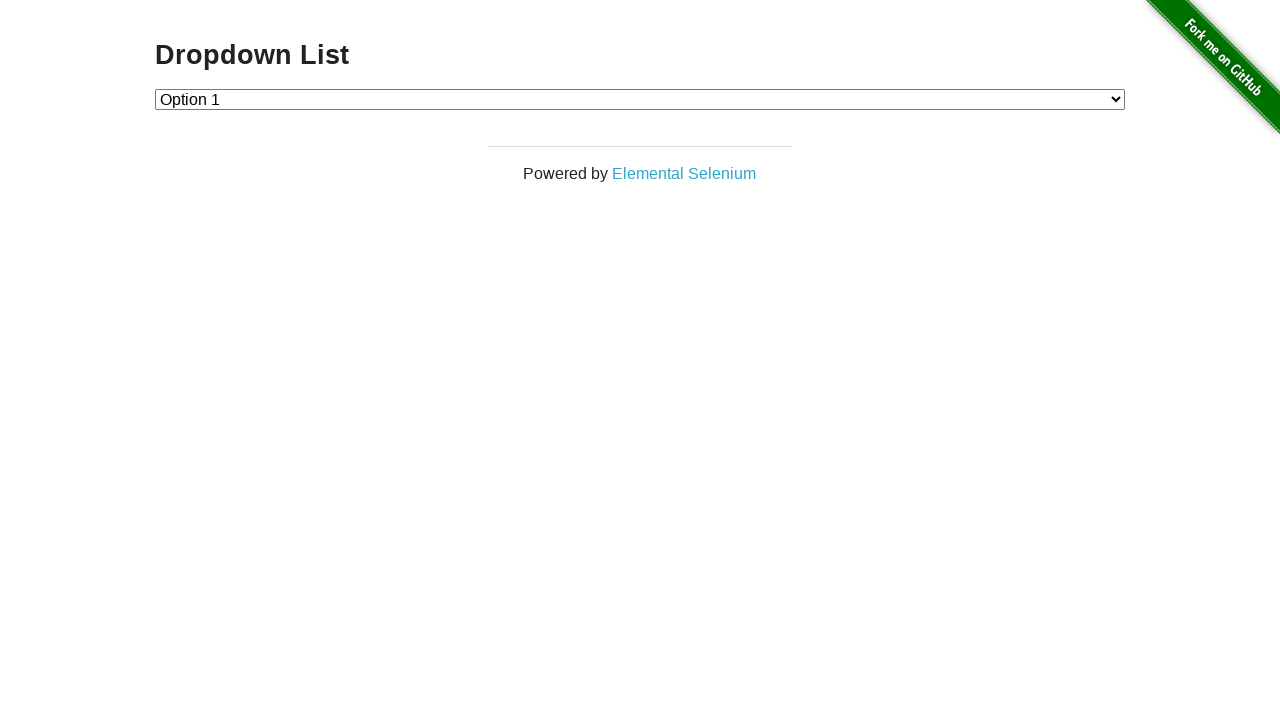

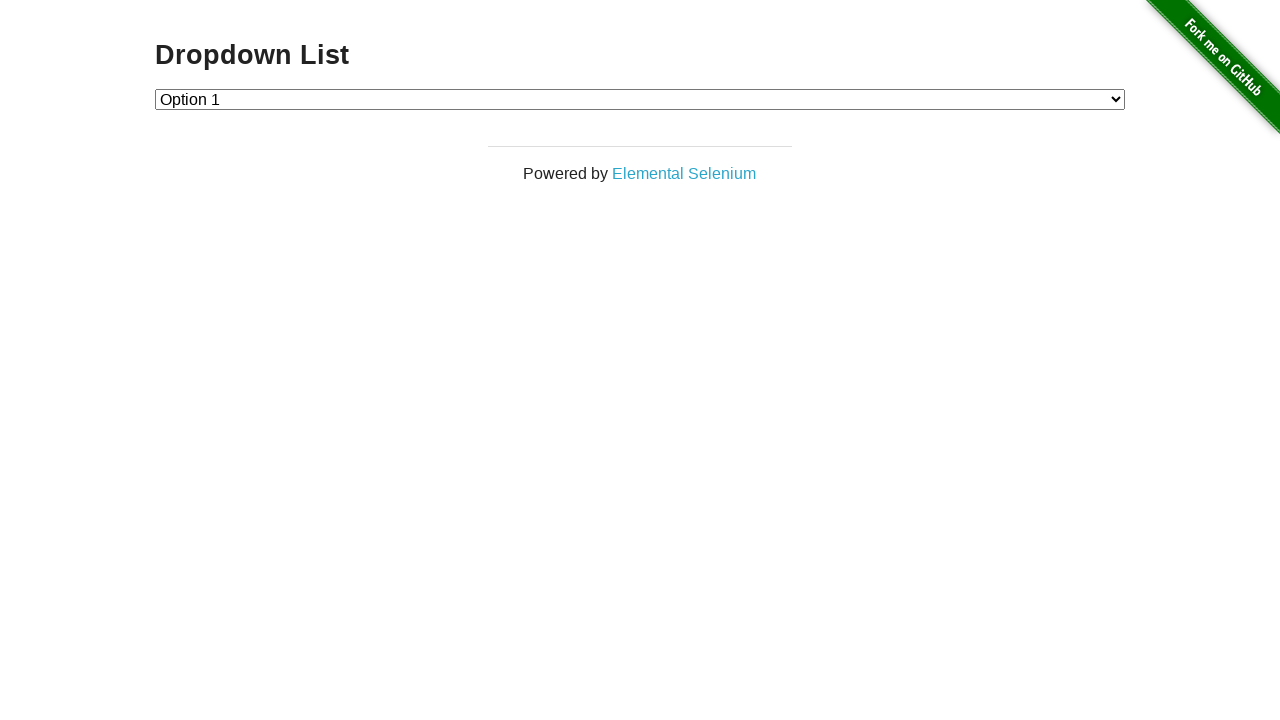